Tests JavaScript alert handling functionality including simple alerts, confirmation dialogs, and prompt dialogs with text input on a demo automation testing website.

Starting URL: http://demo.automationtesting.in/Alerts.html

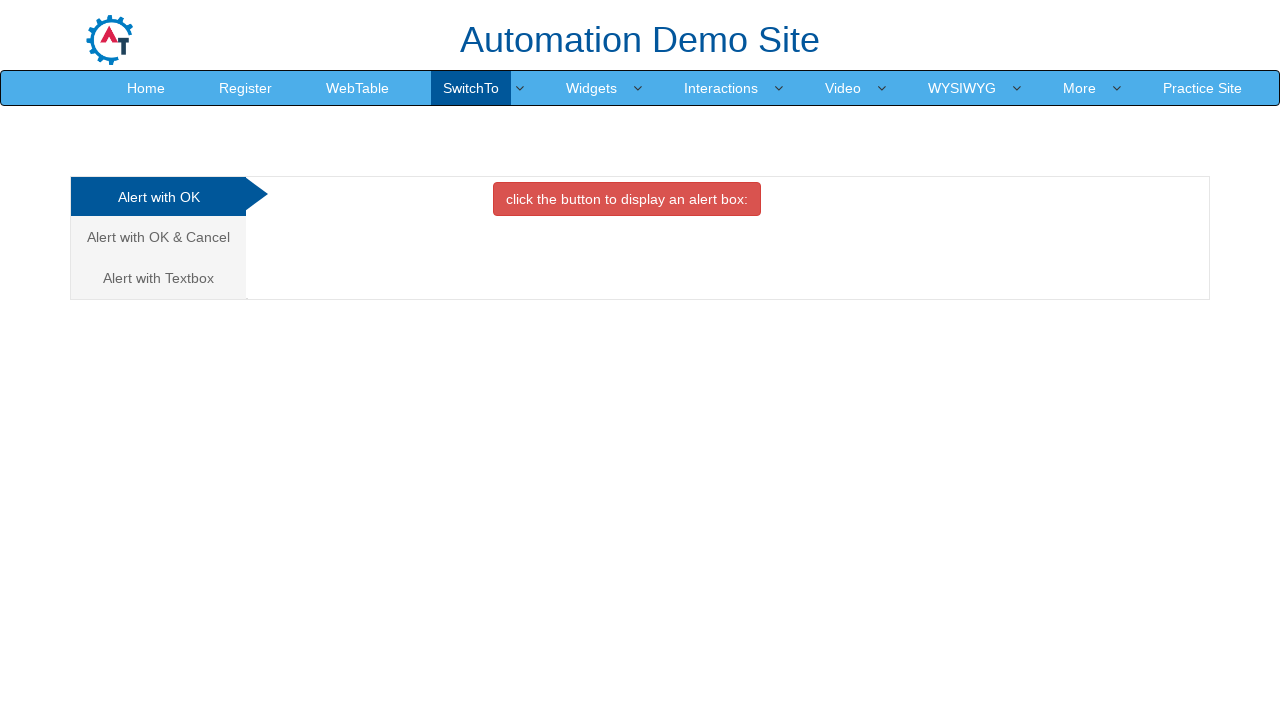

Set viewport size to 1920x1080
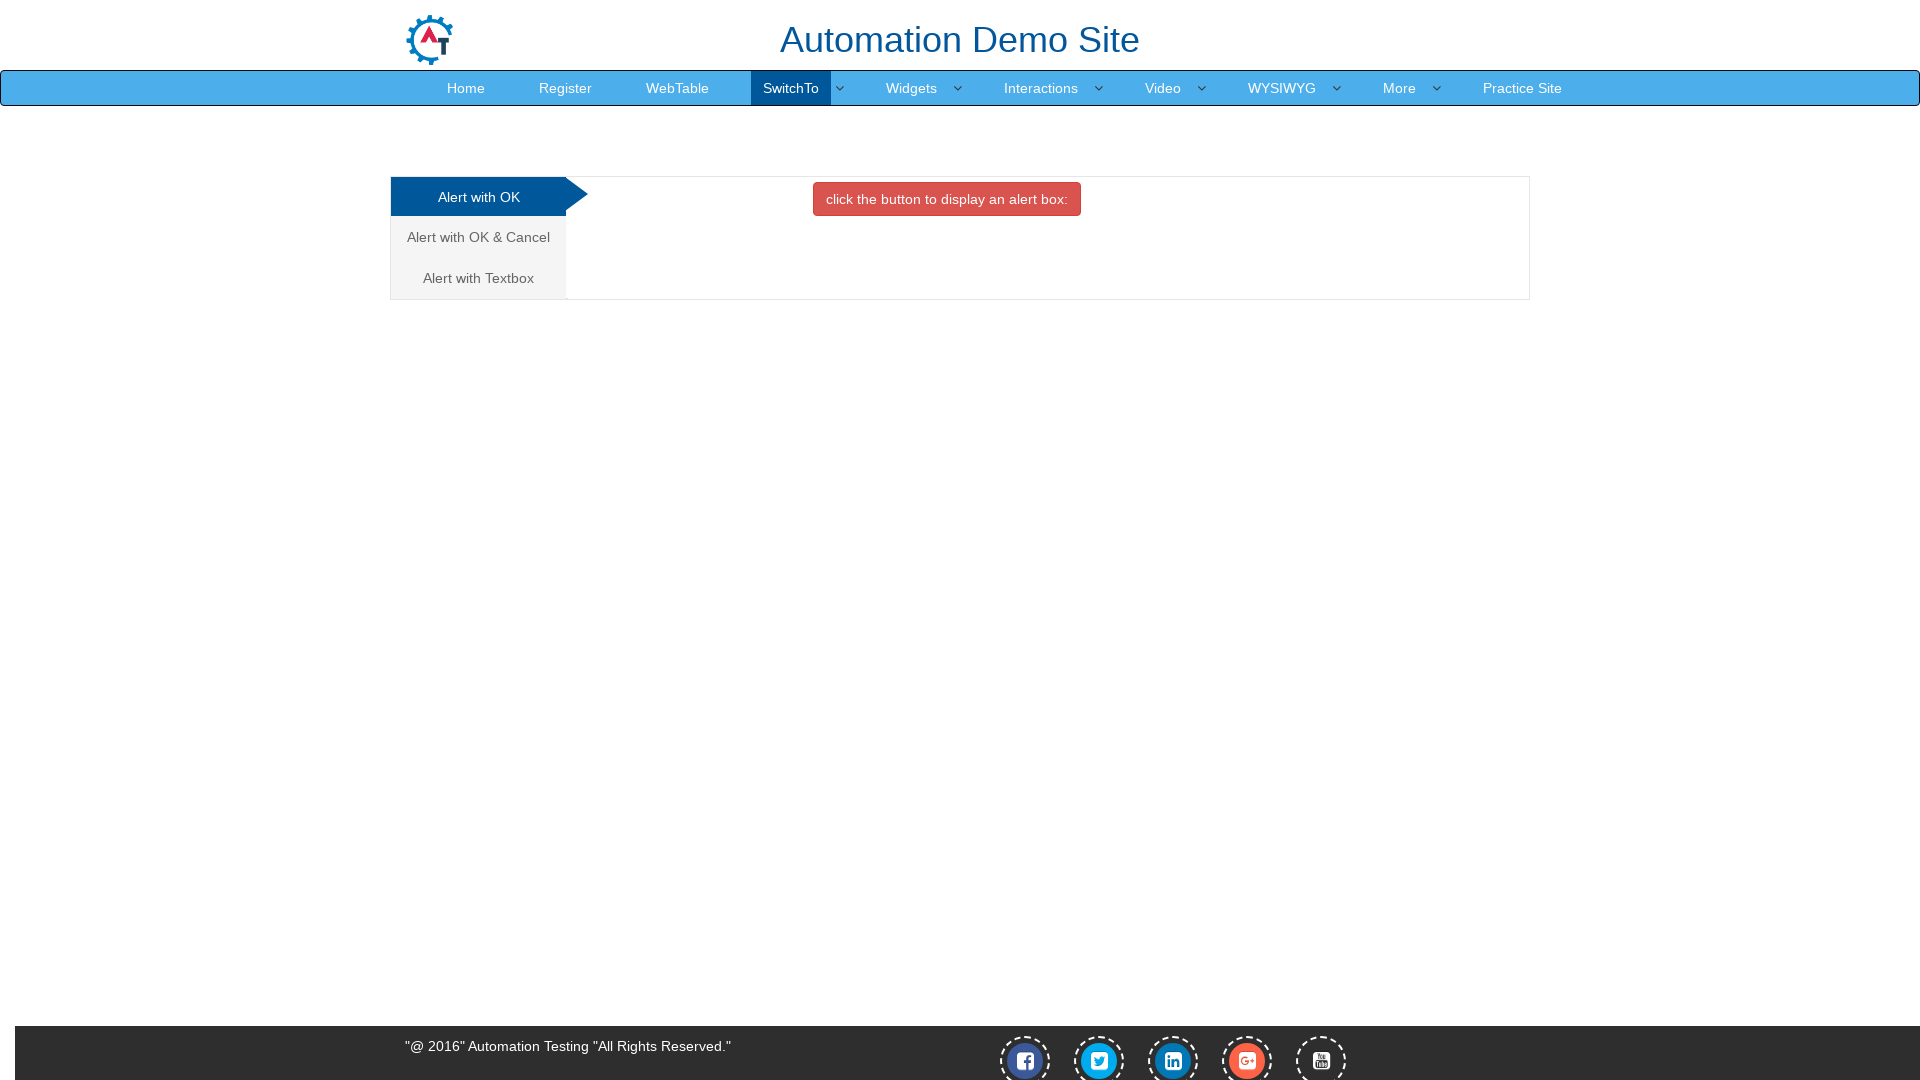

Clicked danger button to trigger simple alert at (947, 199) on button.btn.btn-danger
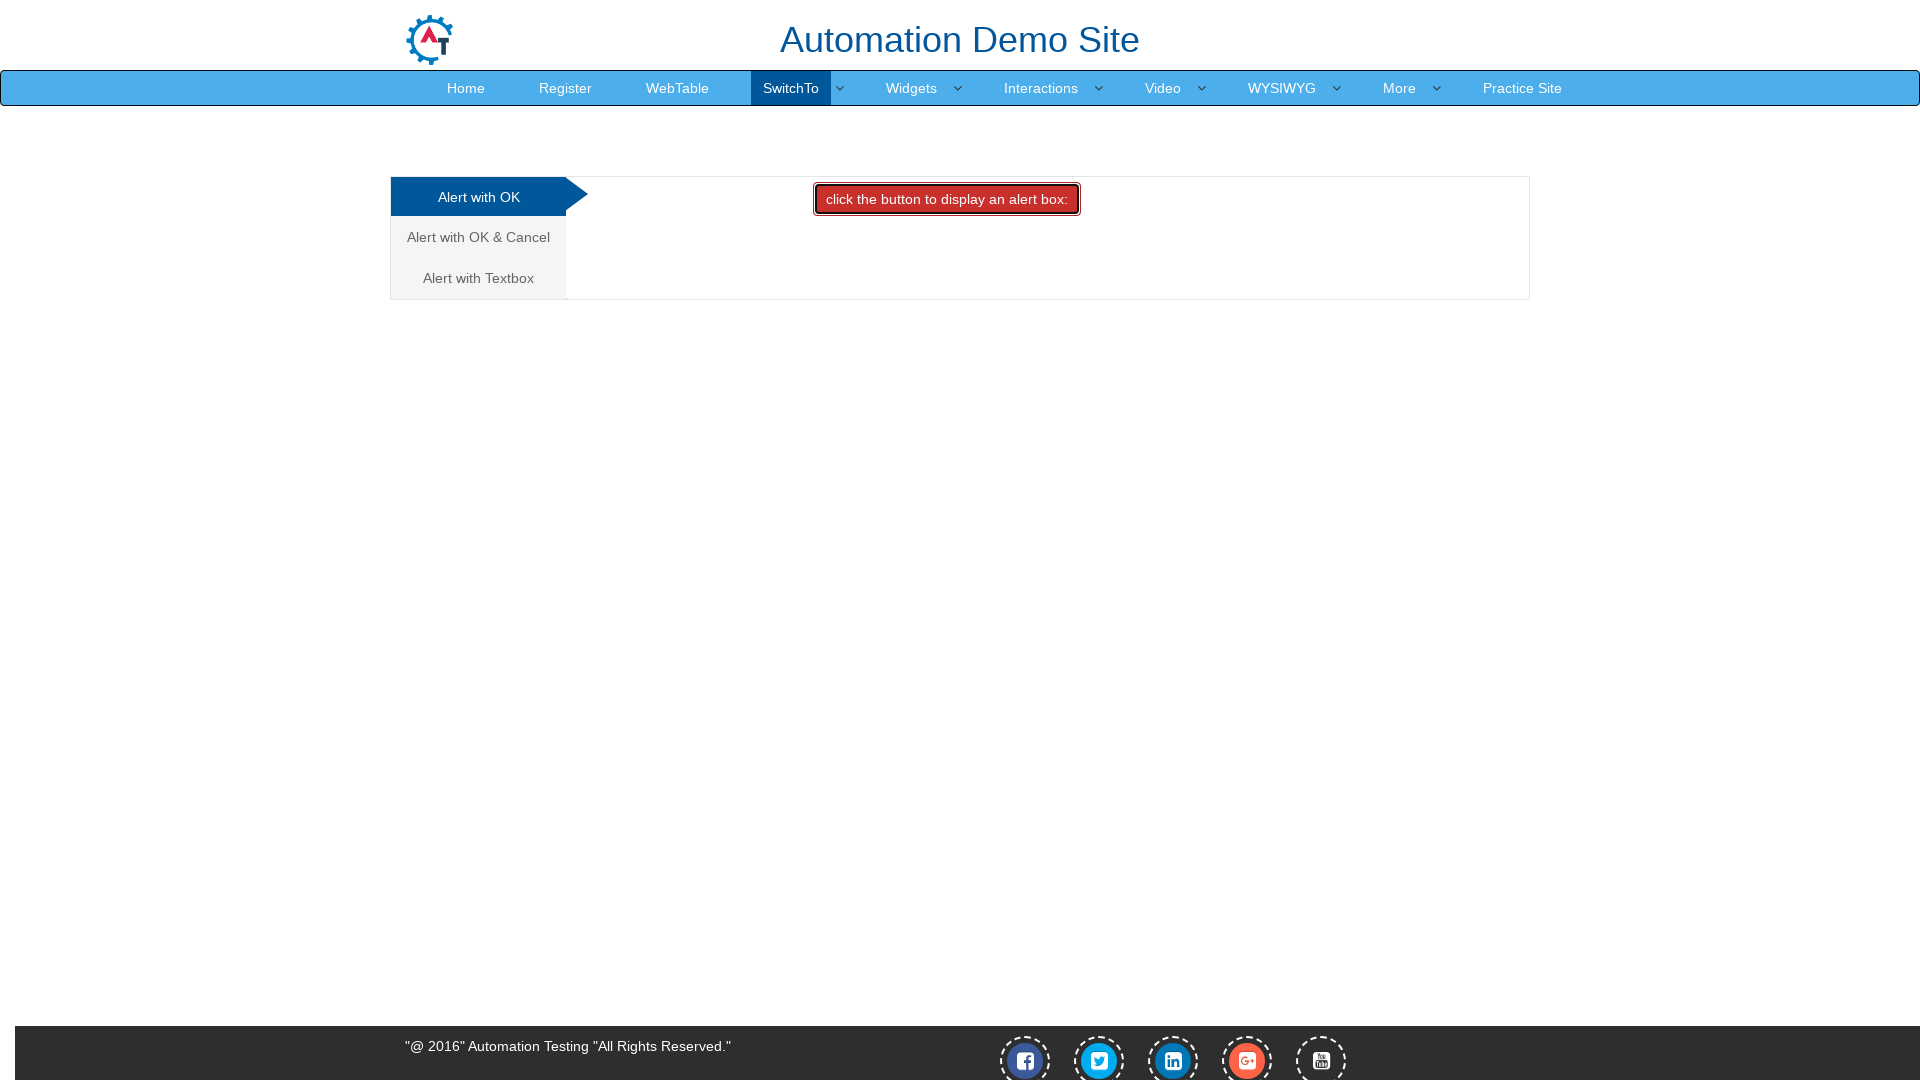

Set up dialog handler to accept alerts
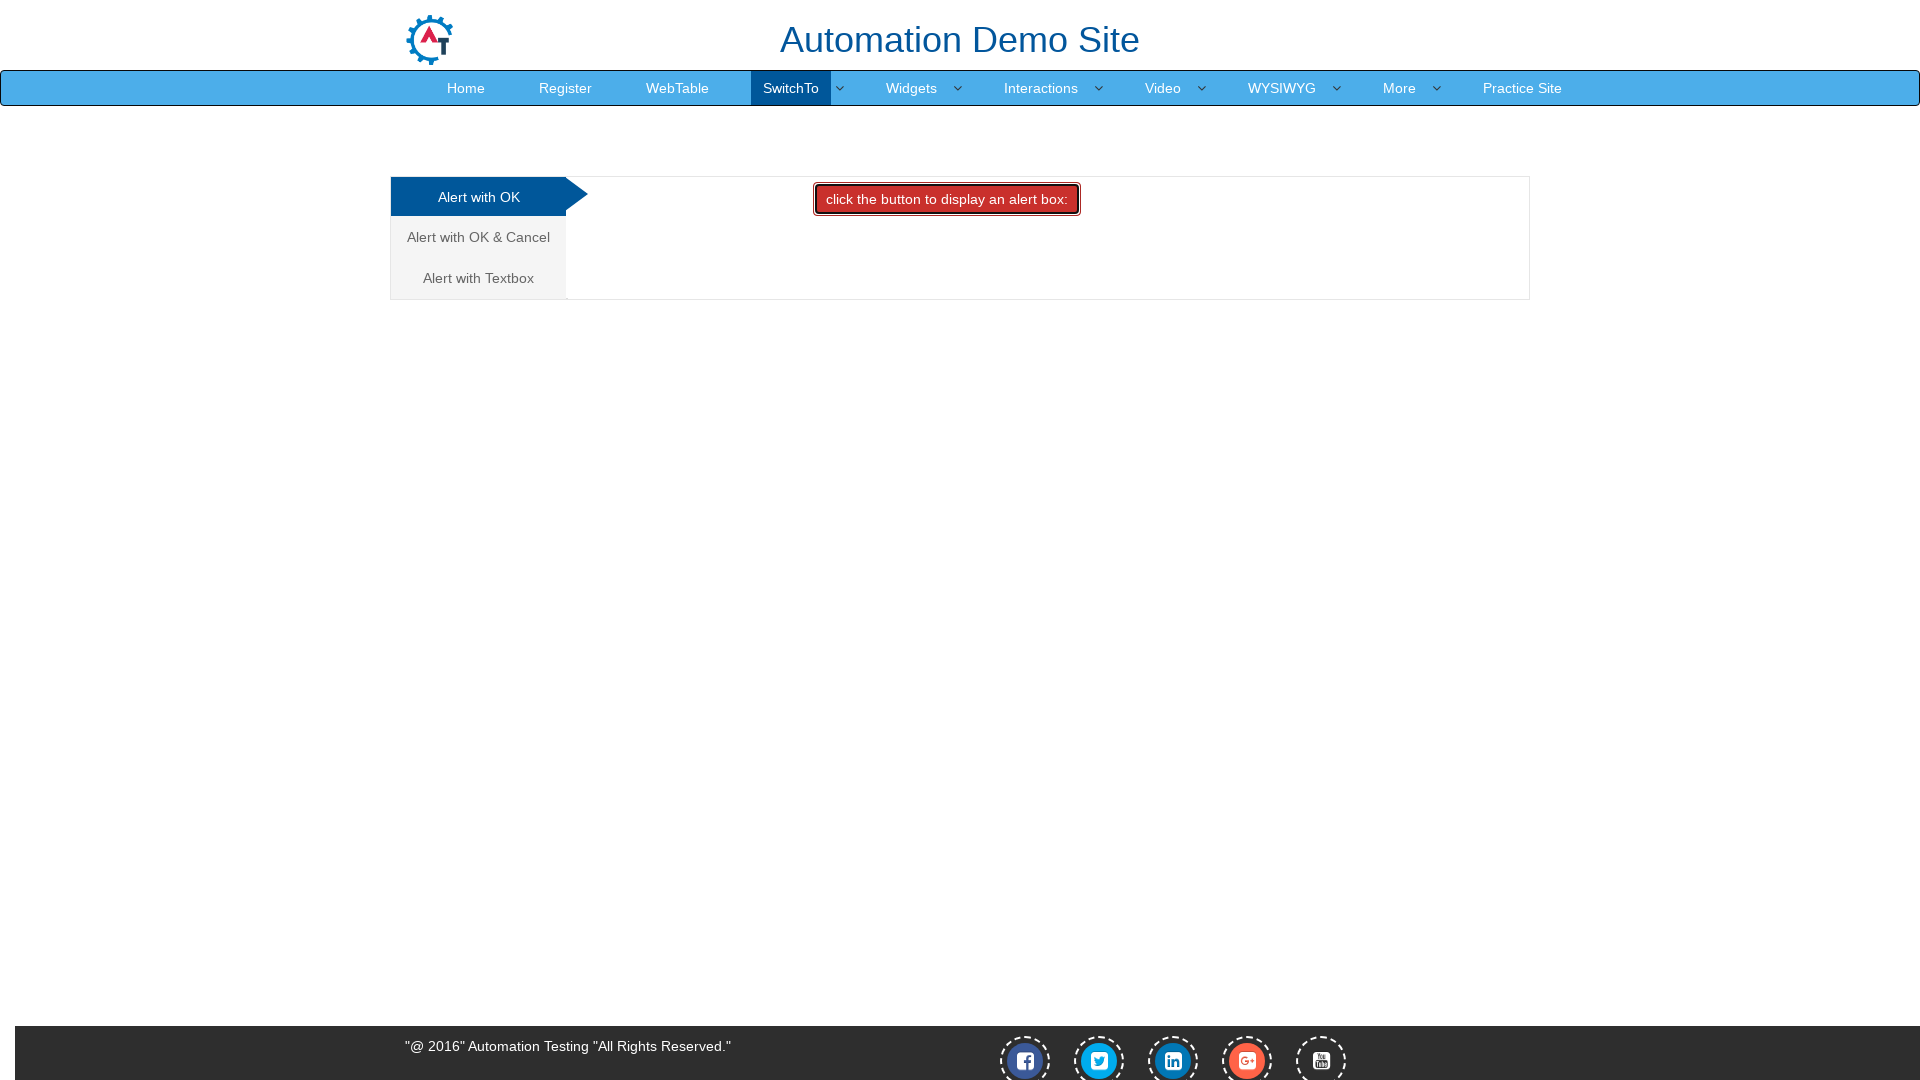

Waited 1 second for alert to be processed
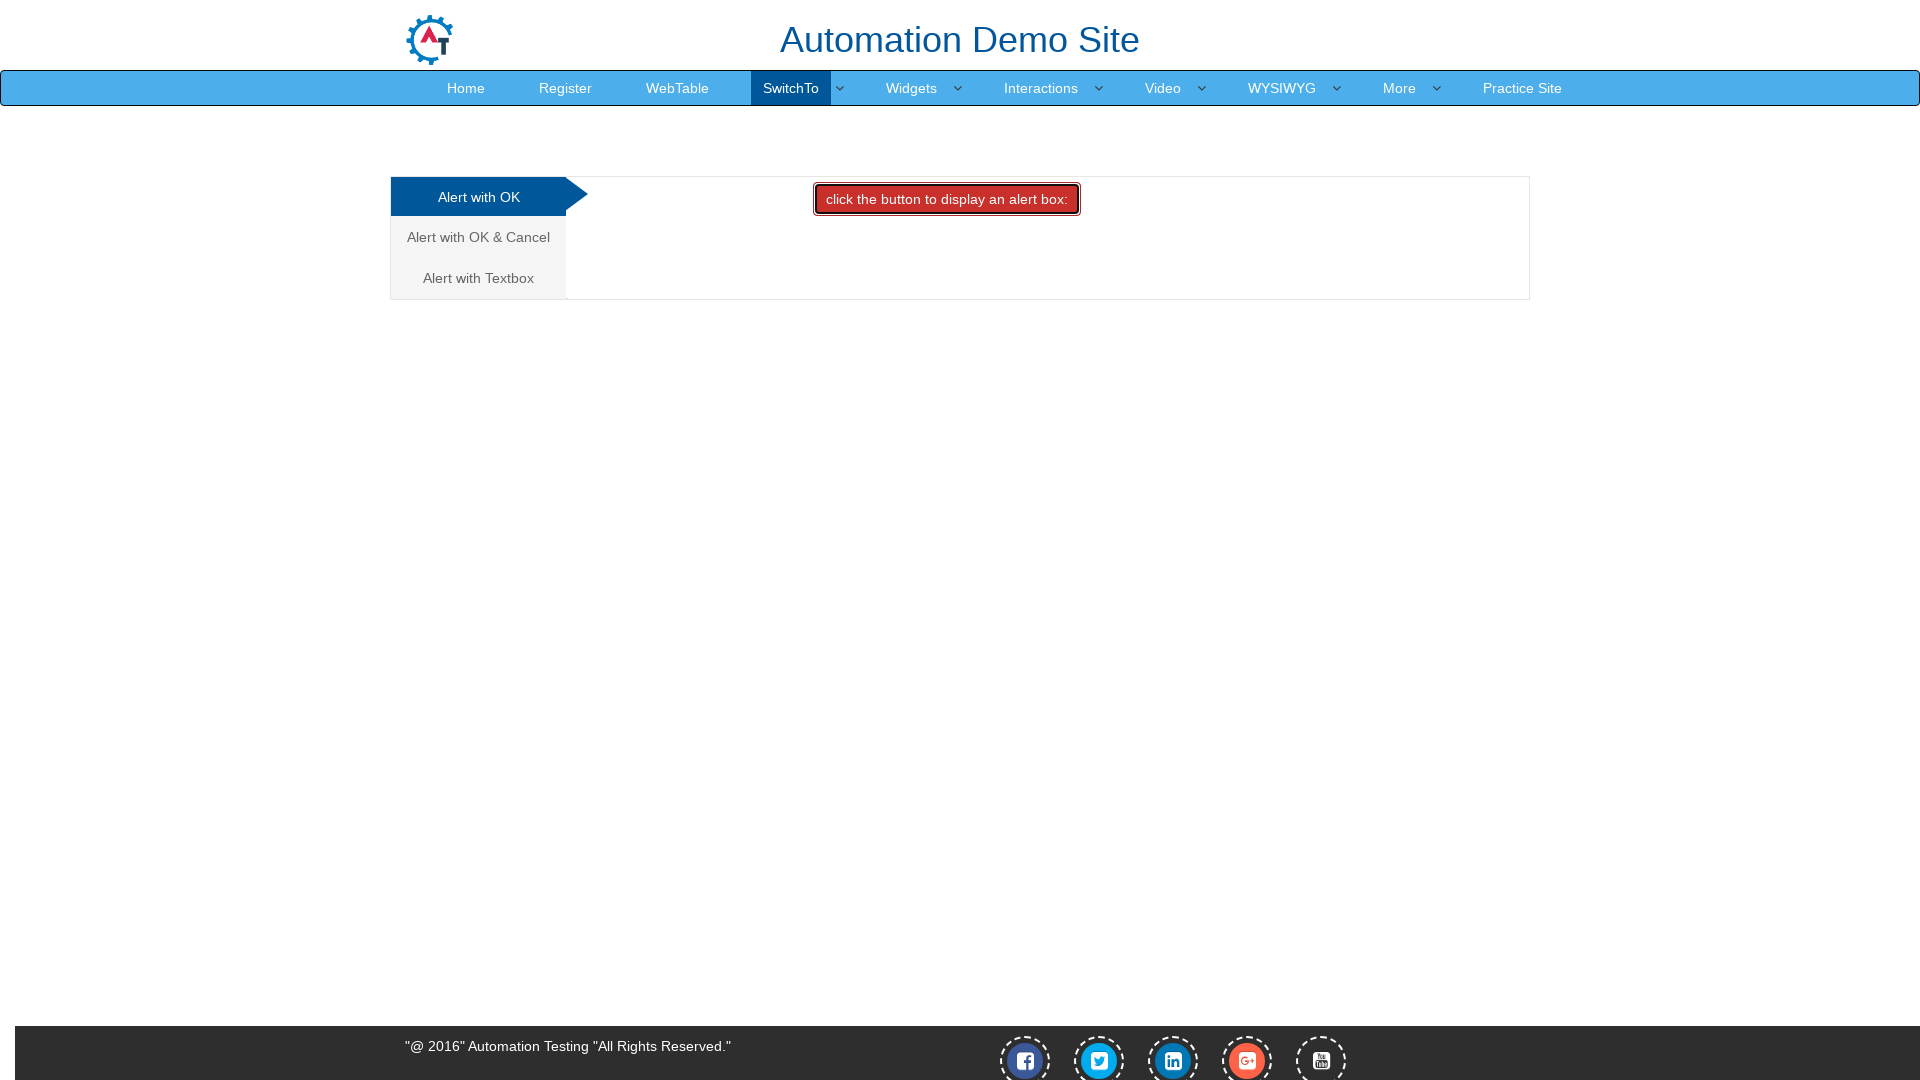

Clicked 'Alert with OK & Cancel' tab at (478, 237) on a:has-text('Alert with OK & Cancel')
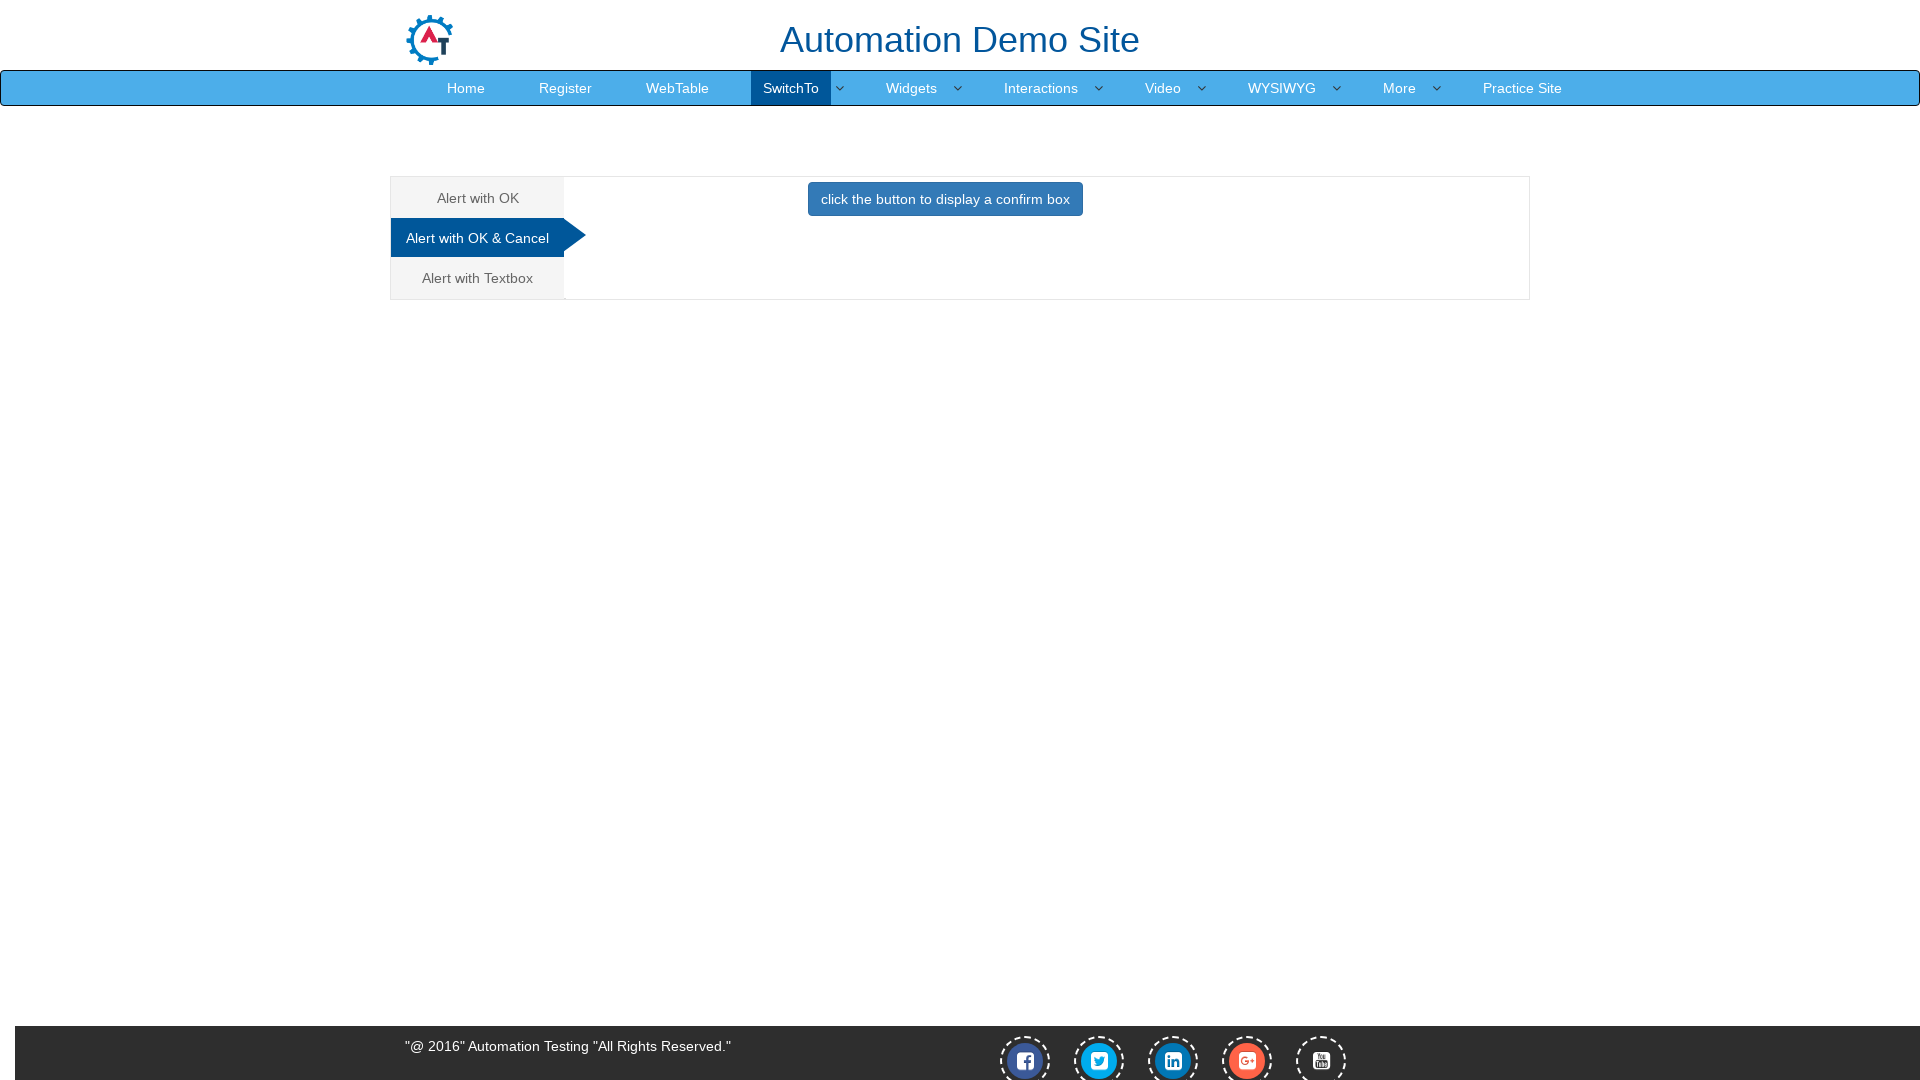

Set up dialog handler to dismiss confirmation alerts
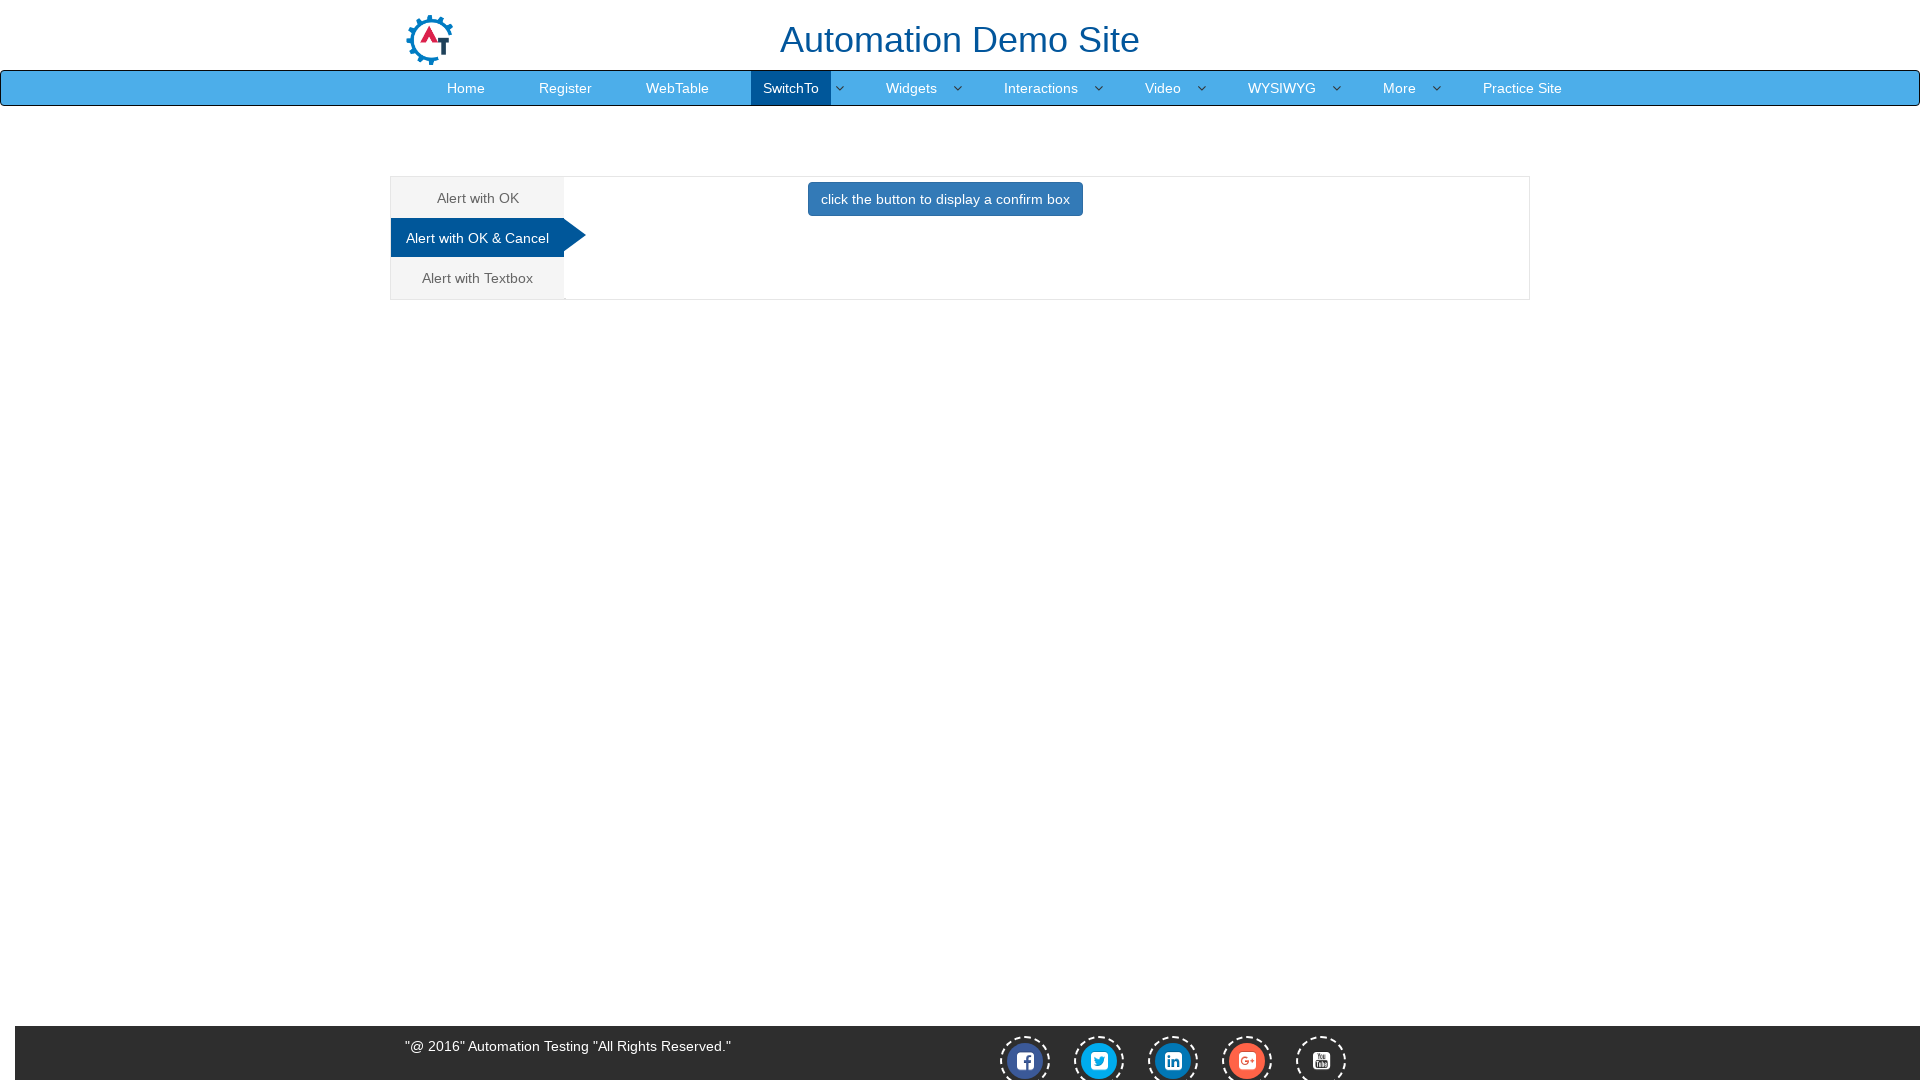

Clicked primary button to trigger confirmation alert at (945, 199) on button.btn.btn-primary
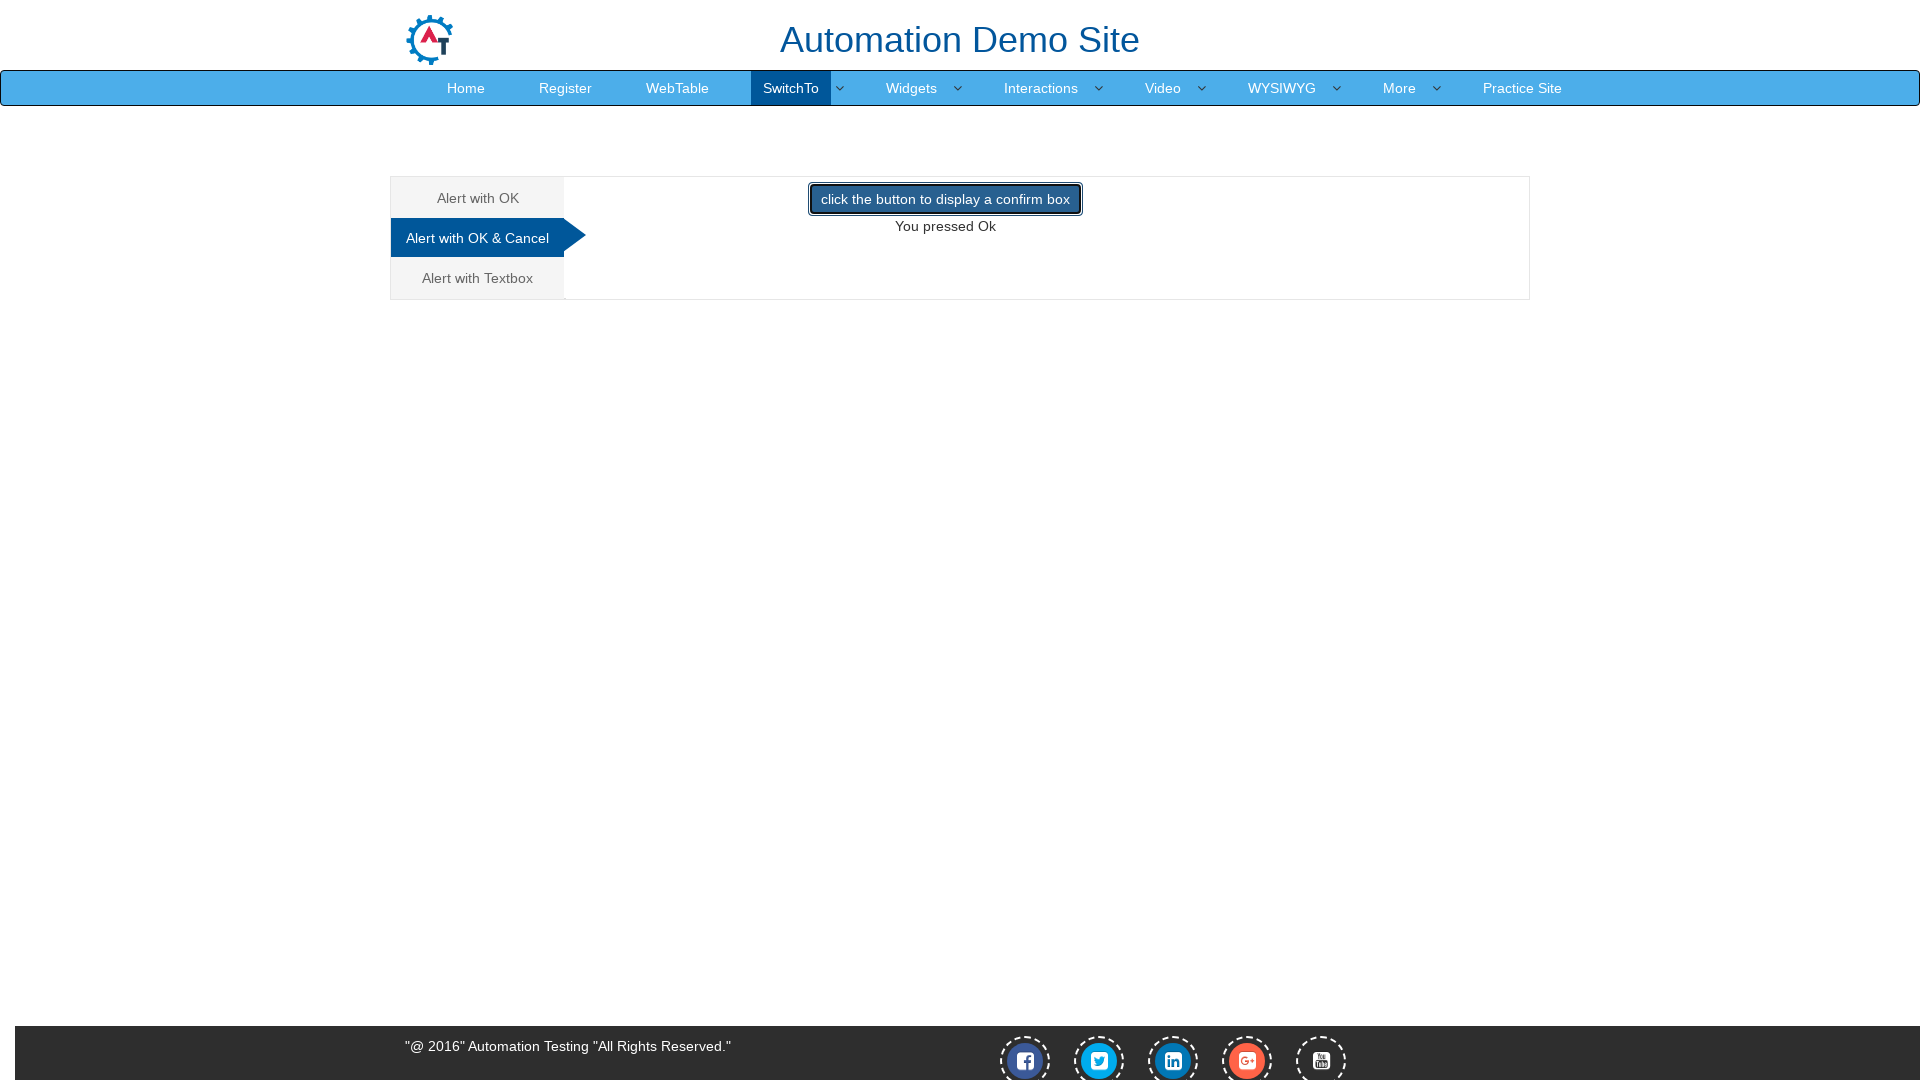

Waited 1 second for confirmation alert to be processed
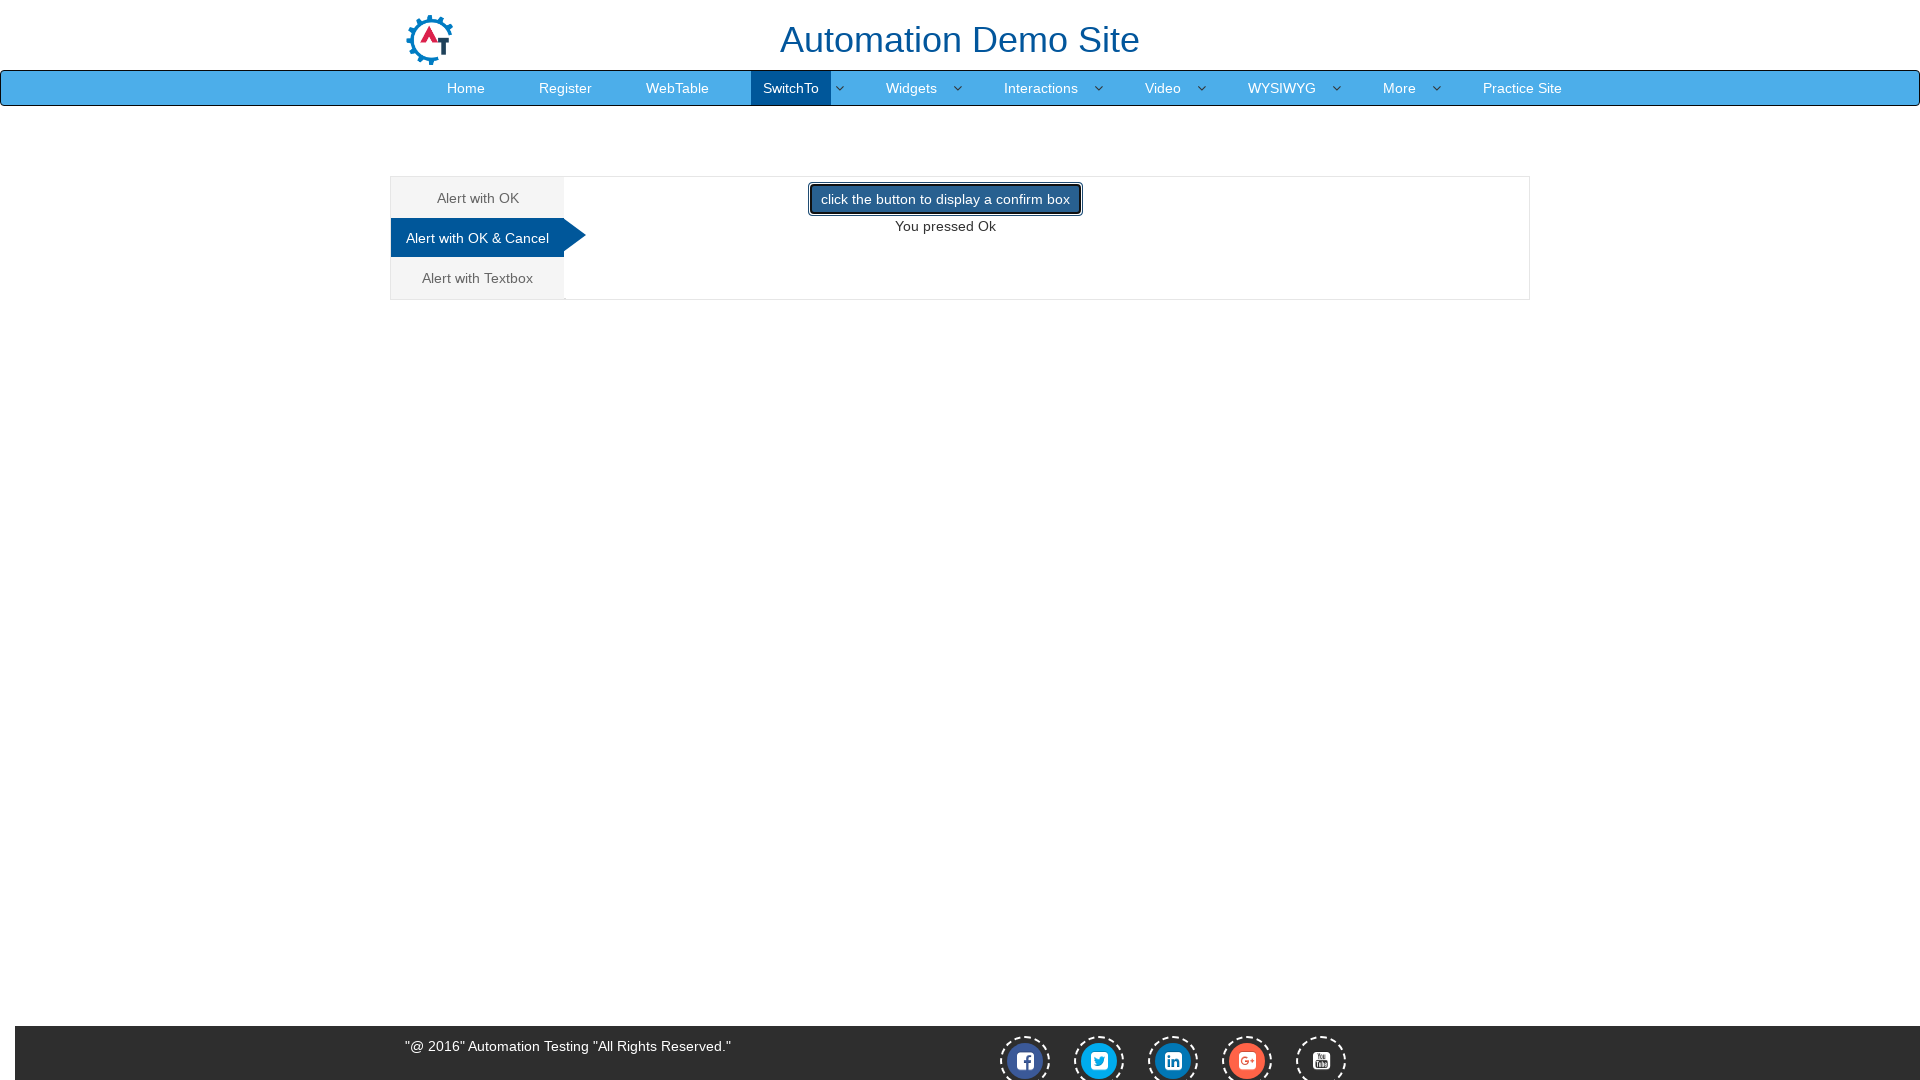

Clicked 'Alert with Textbox' tab at (478, 278) on a:has-text('Alert with Textbox')
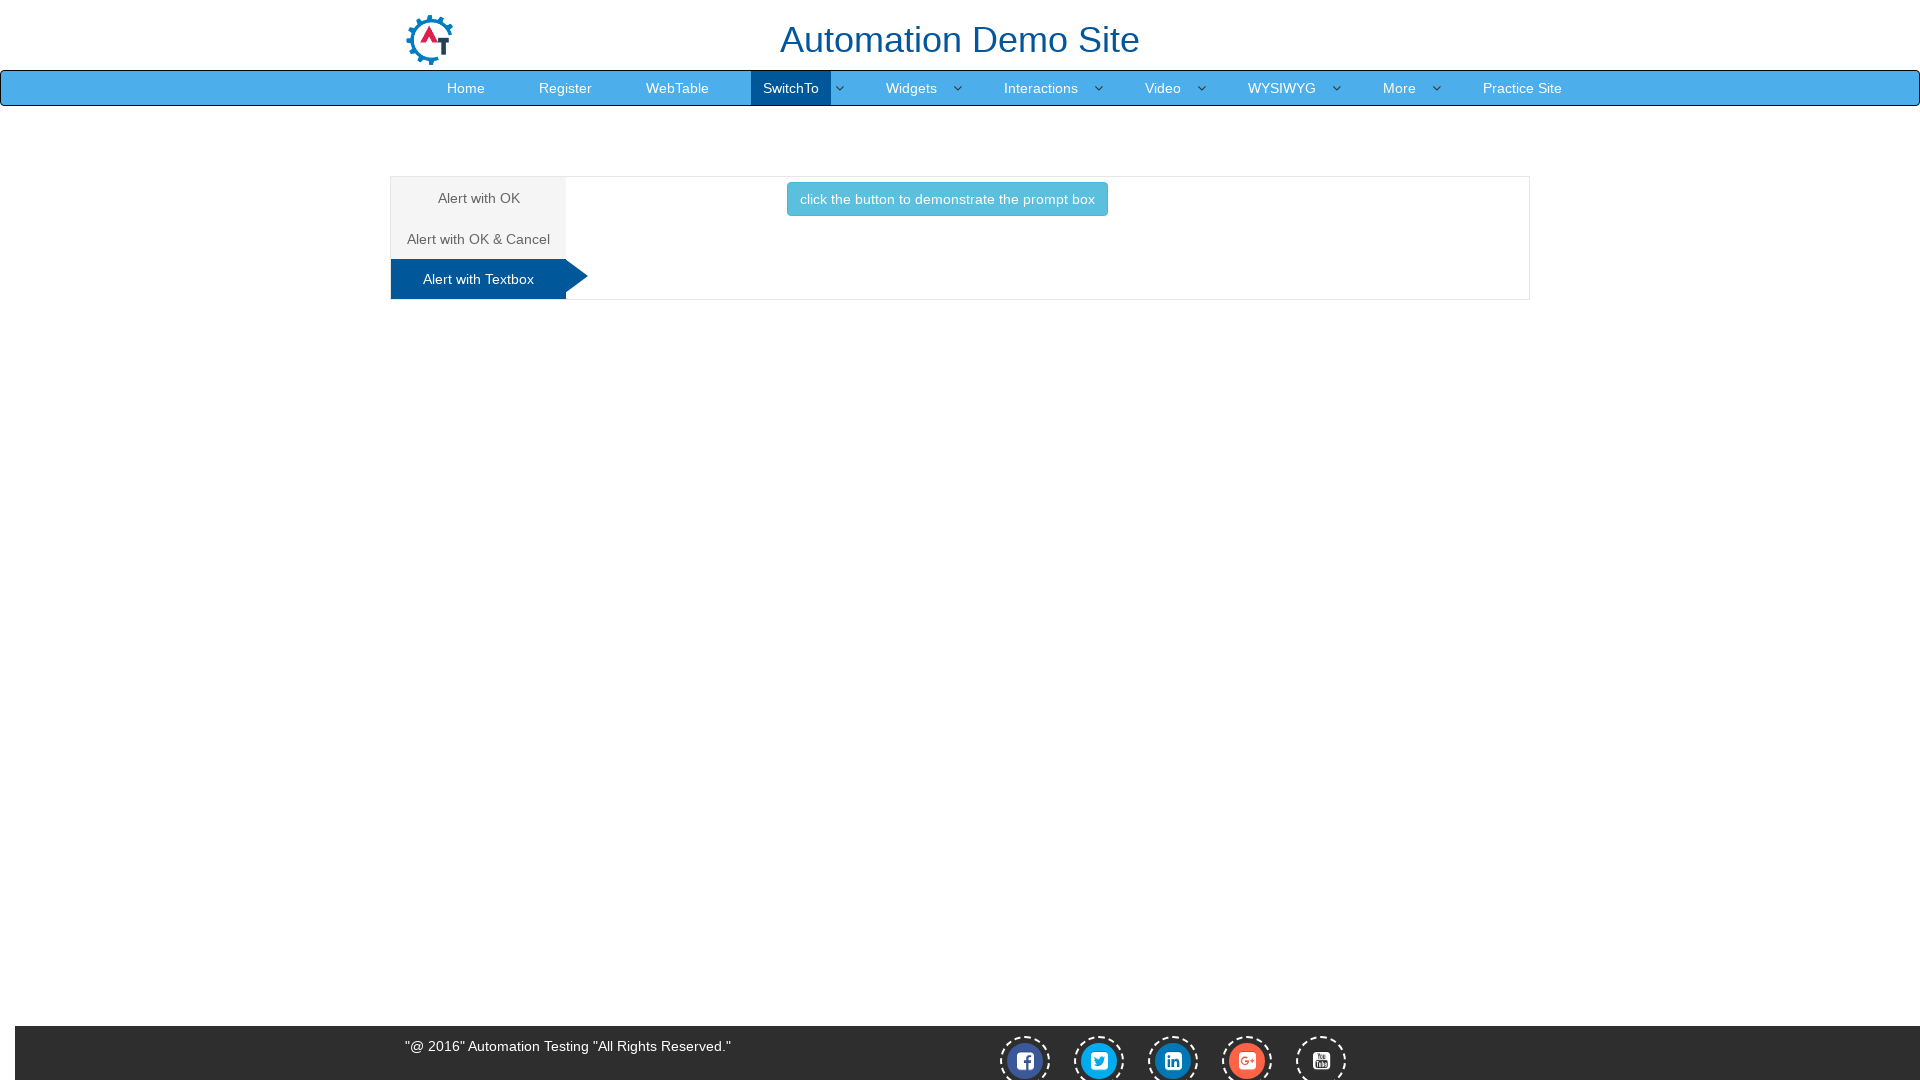

Set up dialog handler to accept prompt with 'Testing' text
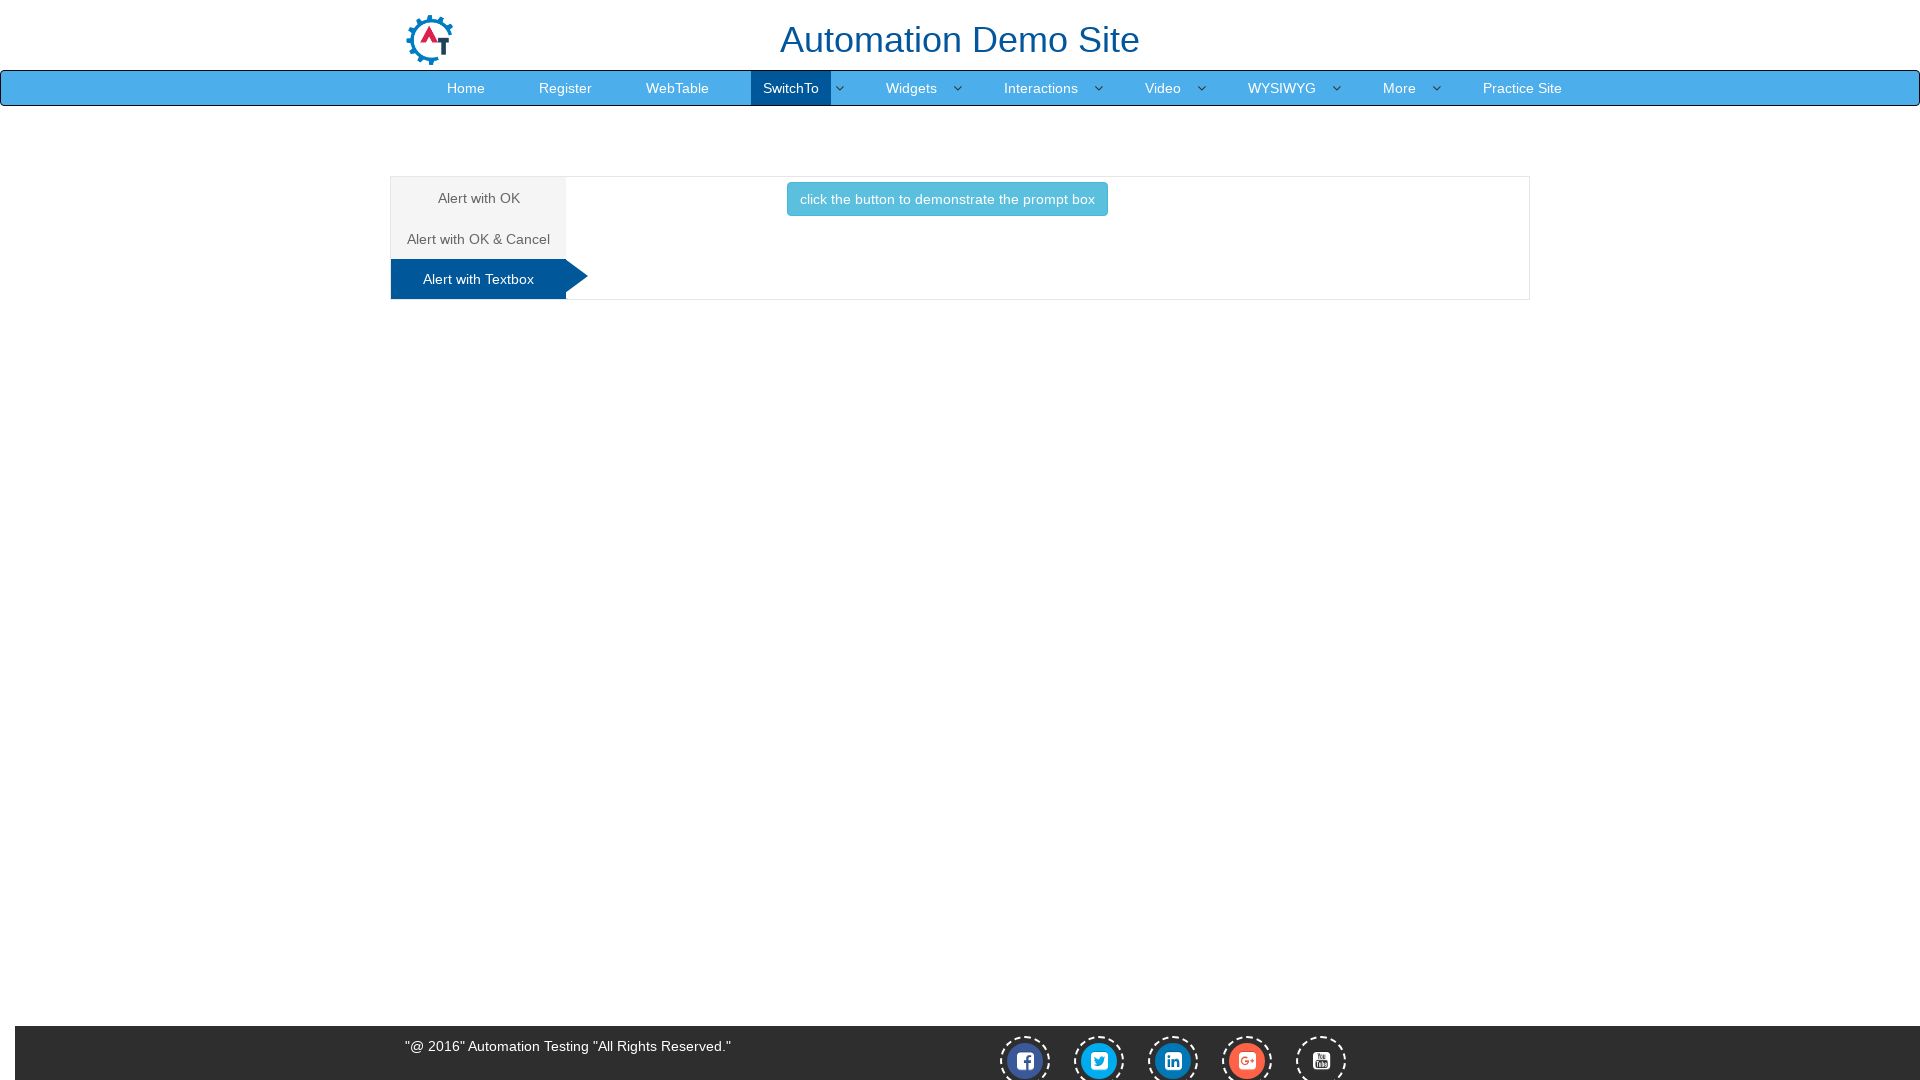

Clicked info button to trigger prompt alert at (947, 199) on button.btn.btn-info
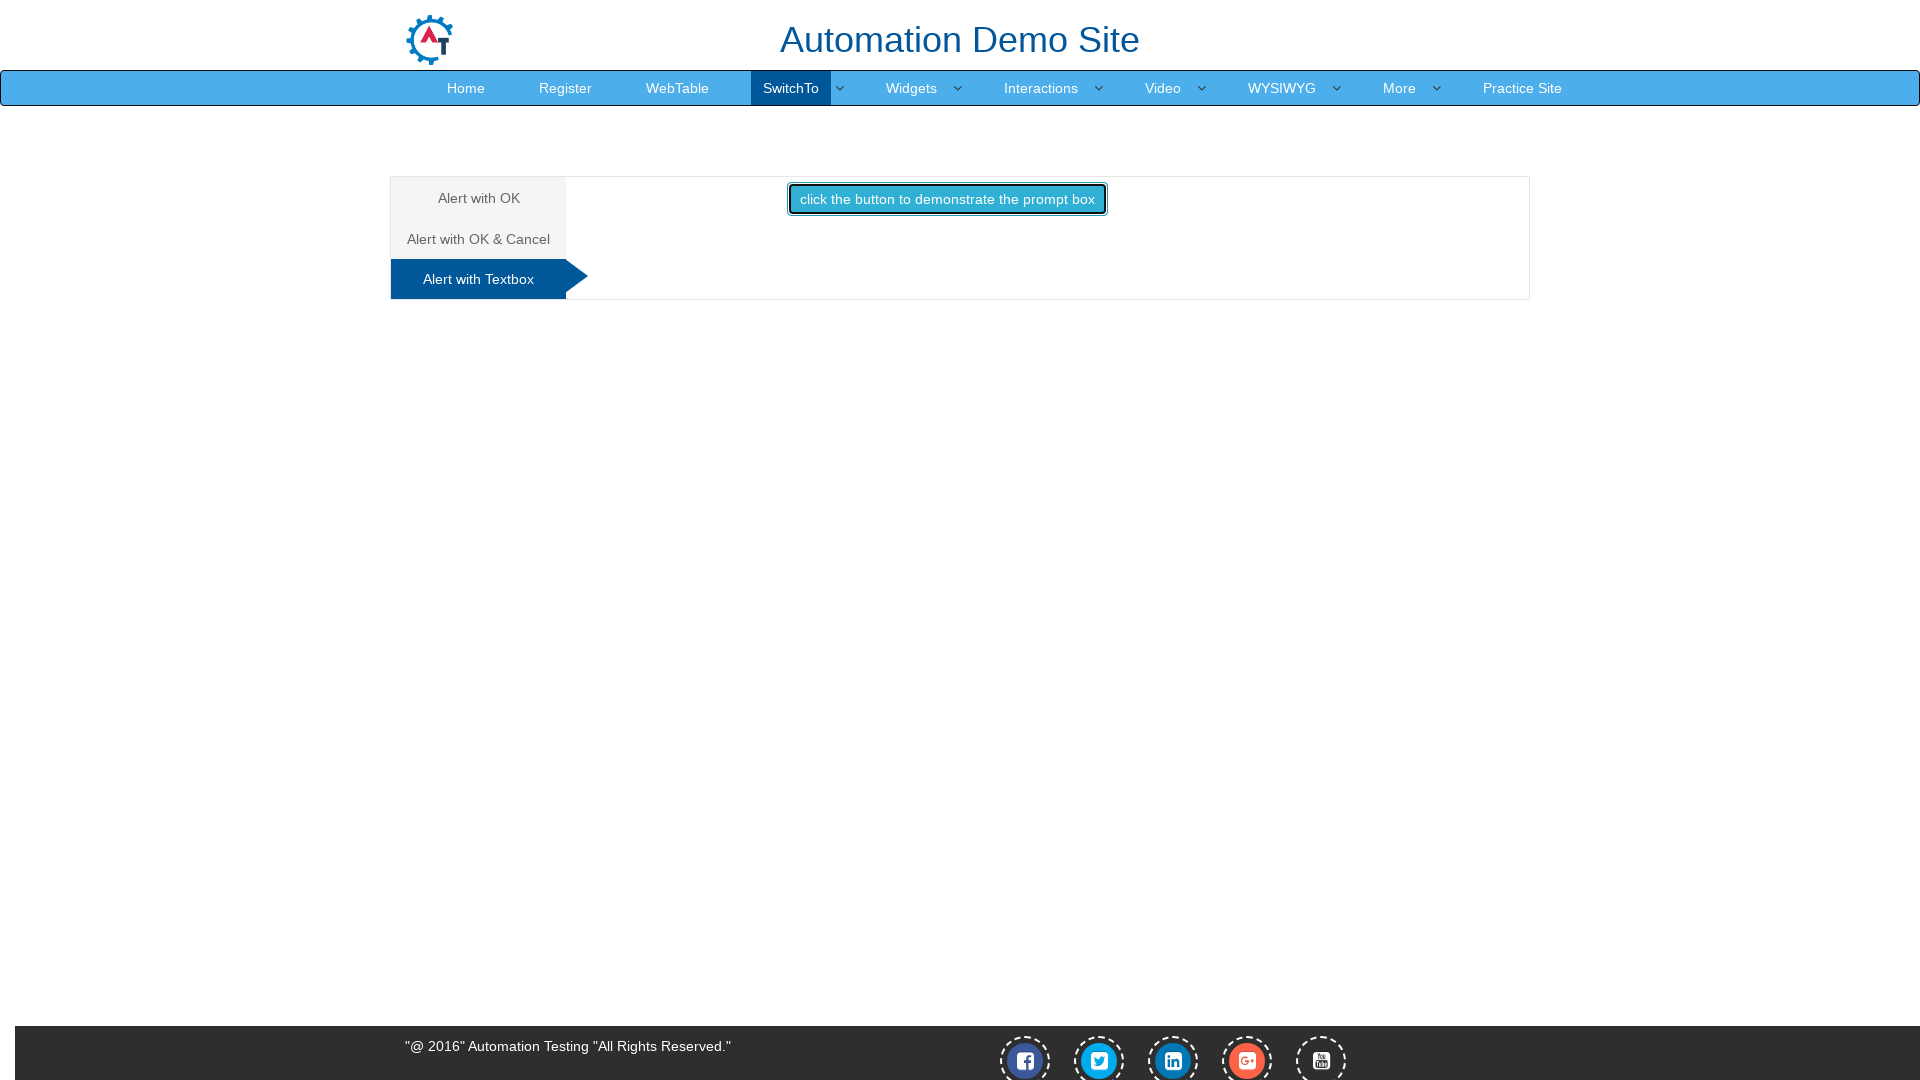

Waited 1 second for prompt alert to be processed
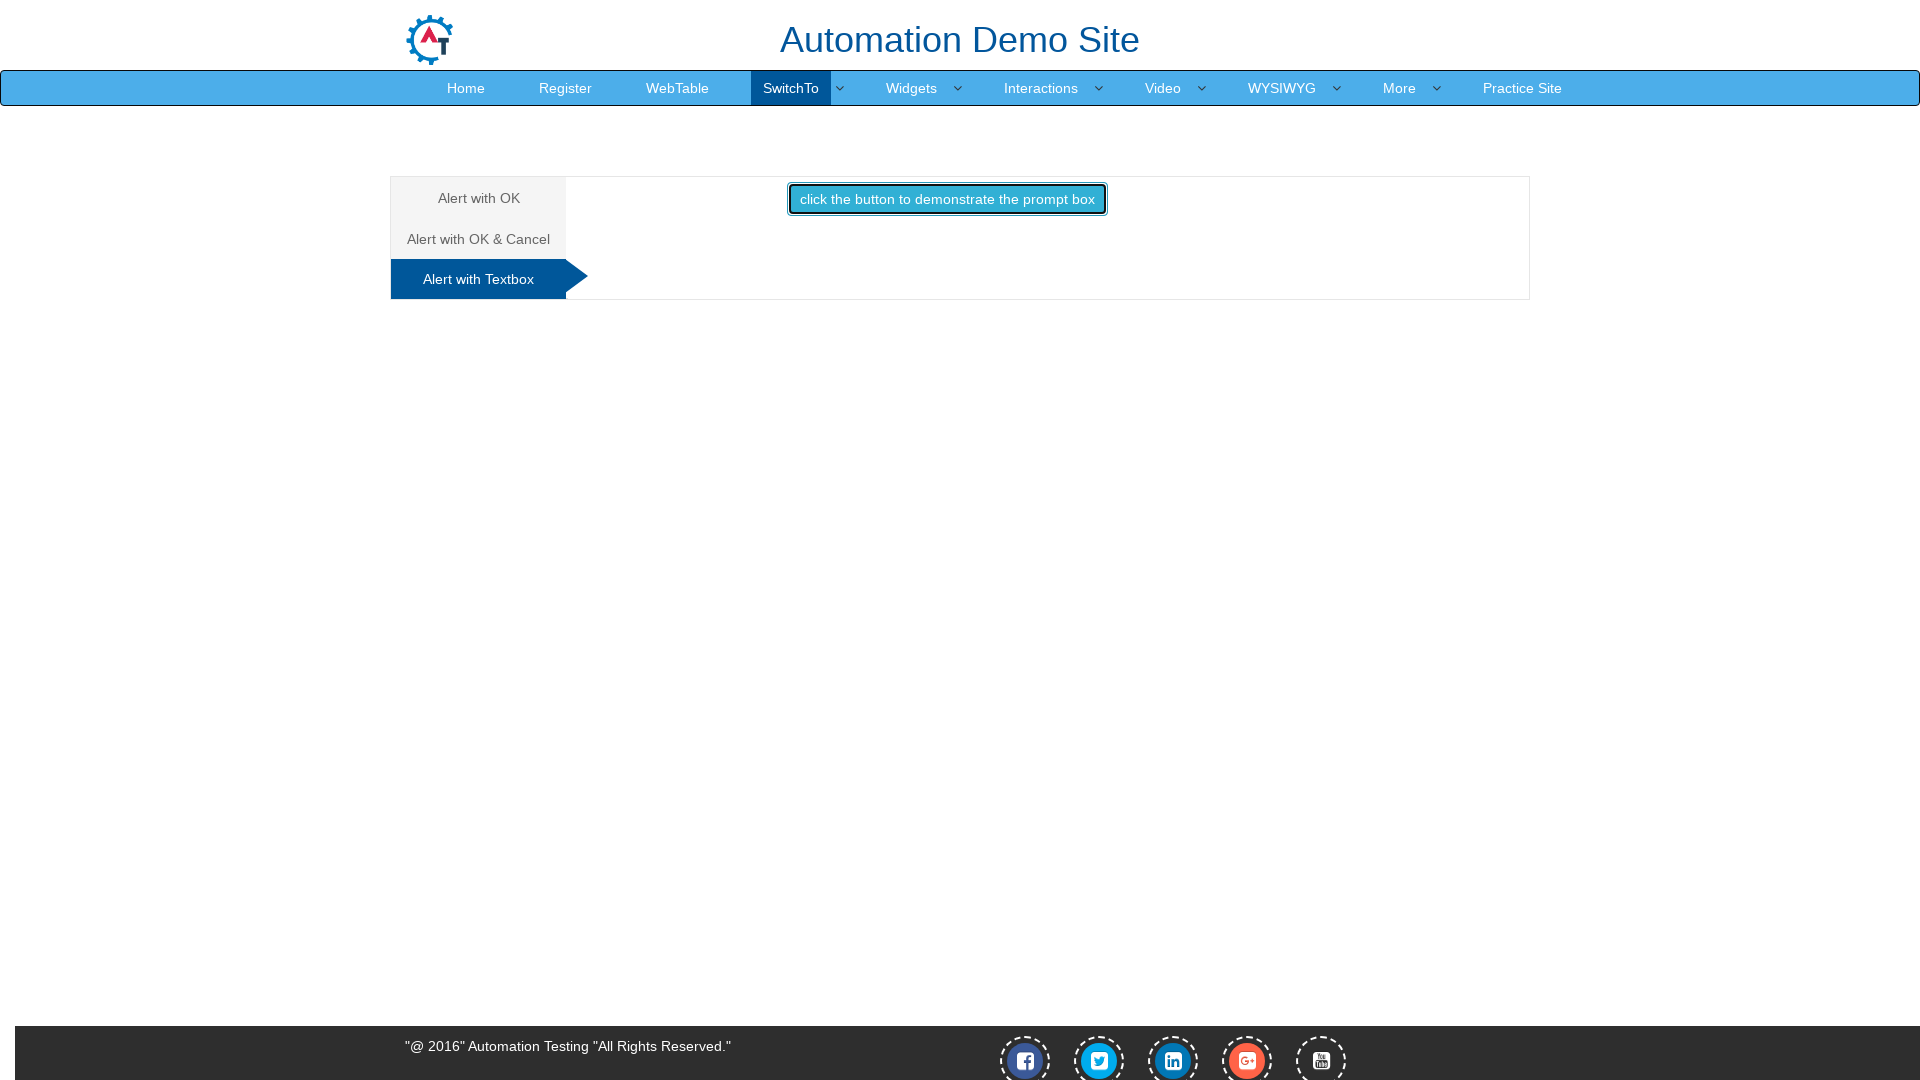

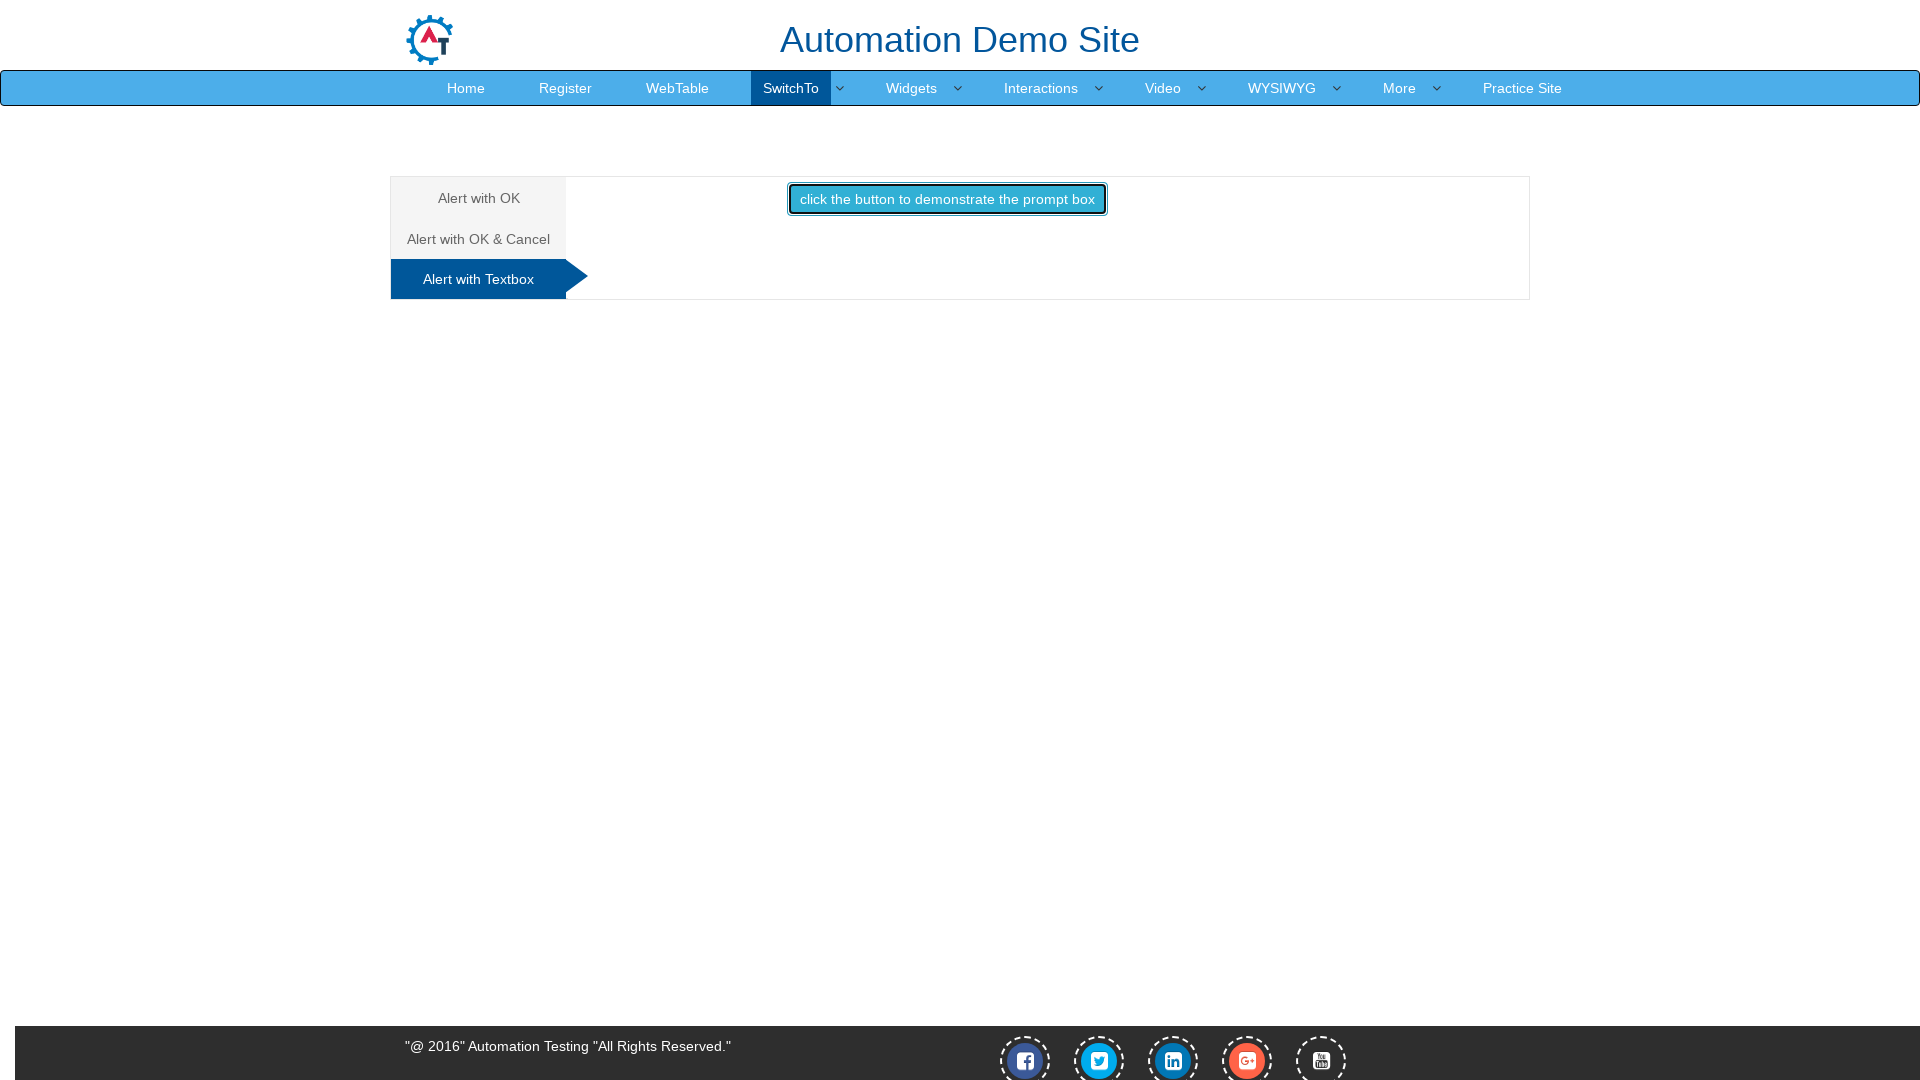